Tests checkbox interactions on a demo page by checking if a checkbox is selected and toggling it, then reading data from a table

Starting URL: http://omayo.blogspot.com/

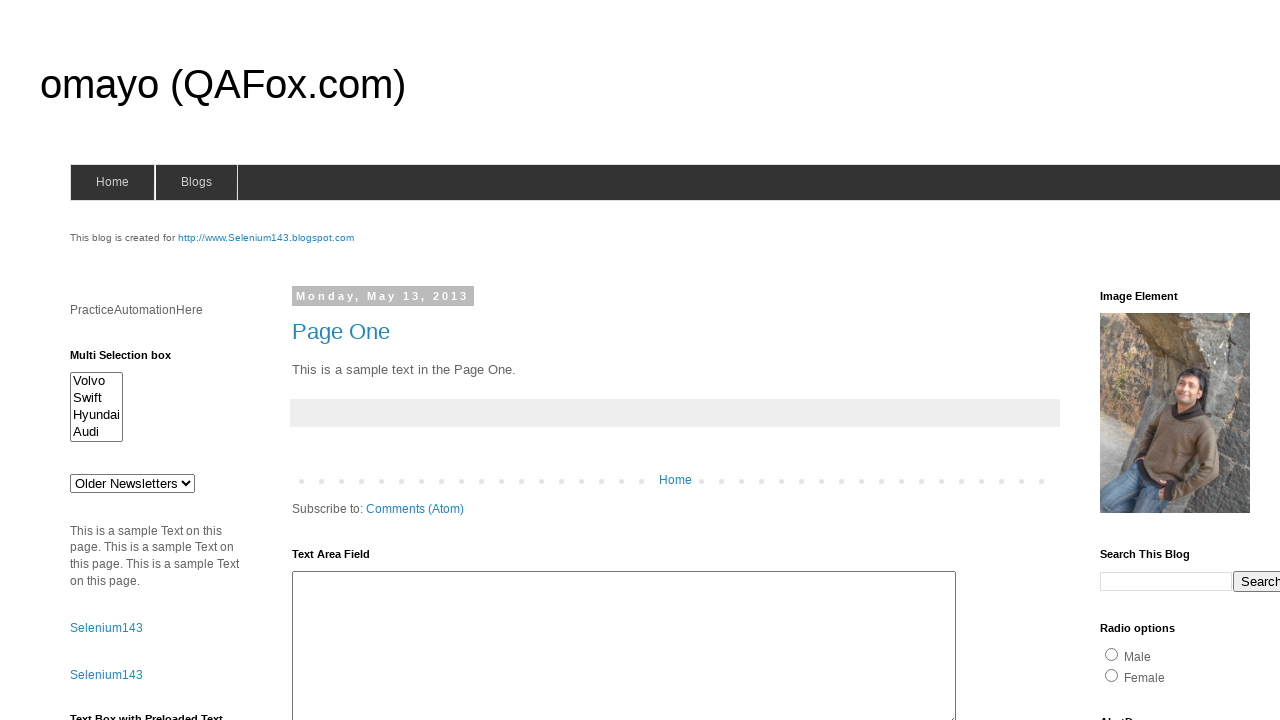

Located checkbox element with id 'checkbox1'
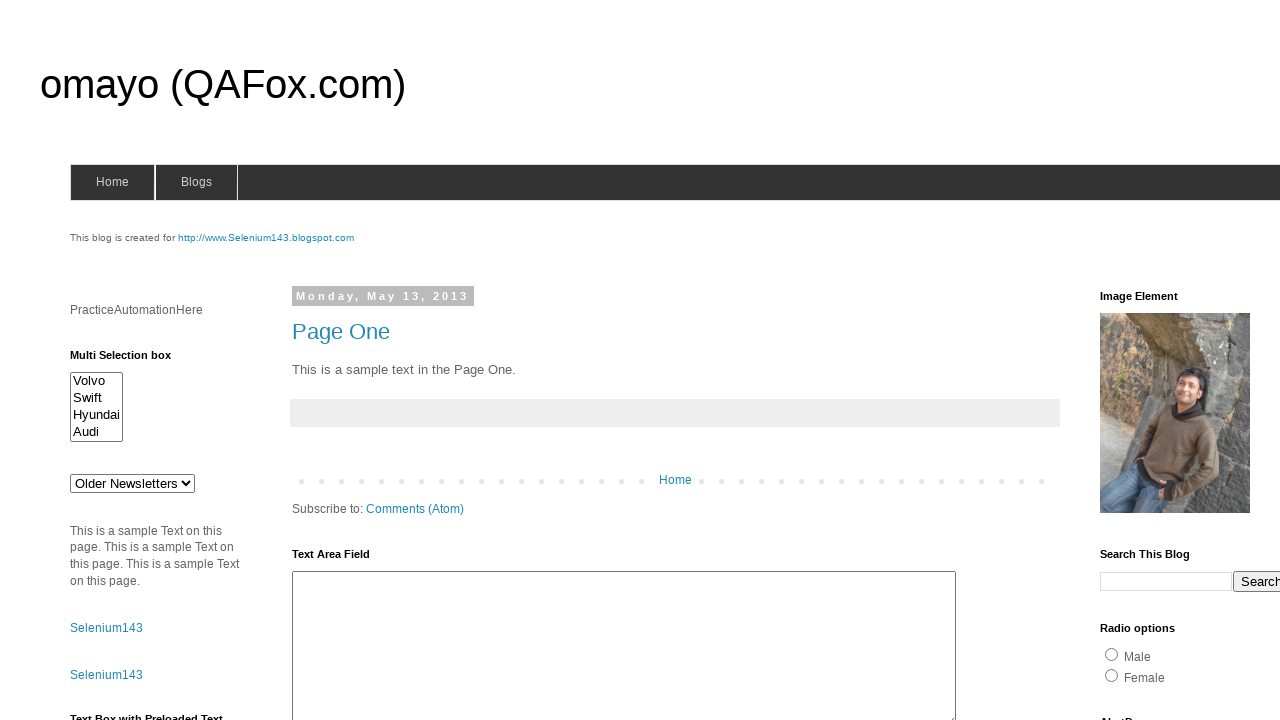

Checked if checkbox is selected - it is checked
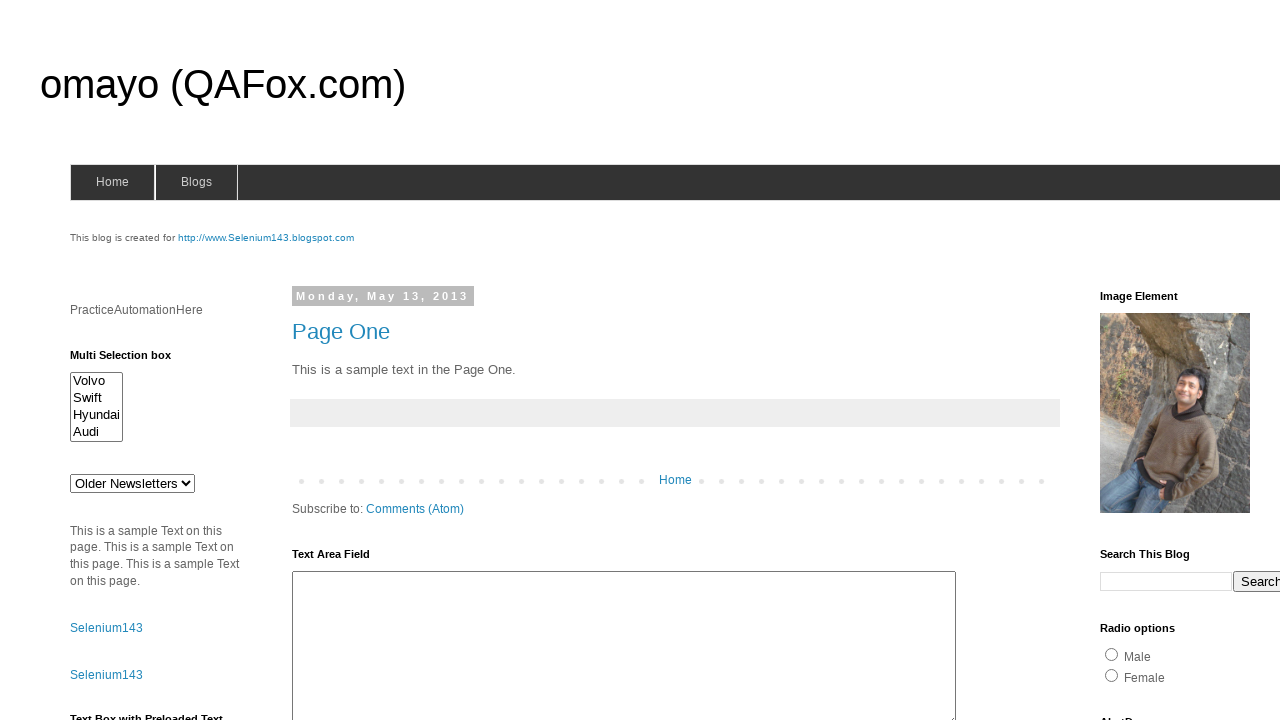

Clicked checkbox to toggle it from checked to unchecked at (1152, 361) on #checkbox1
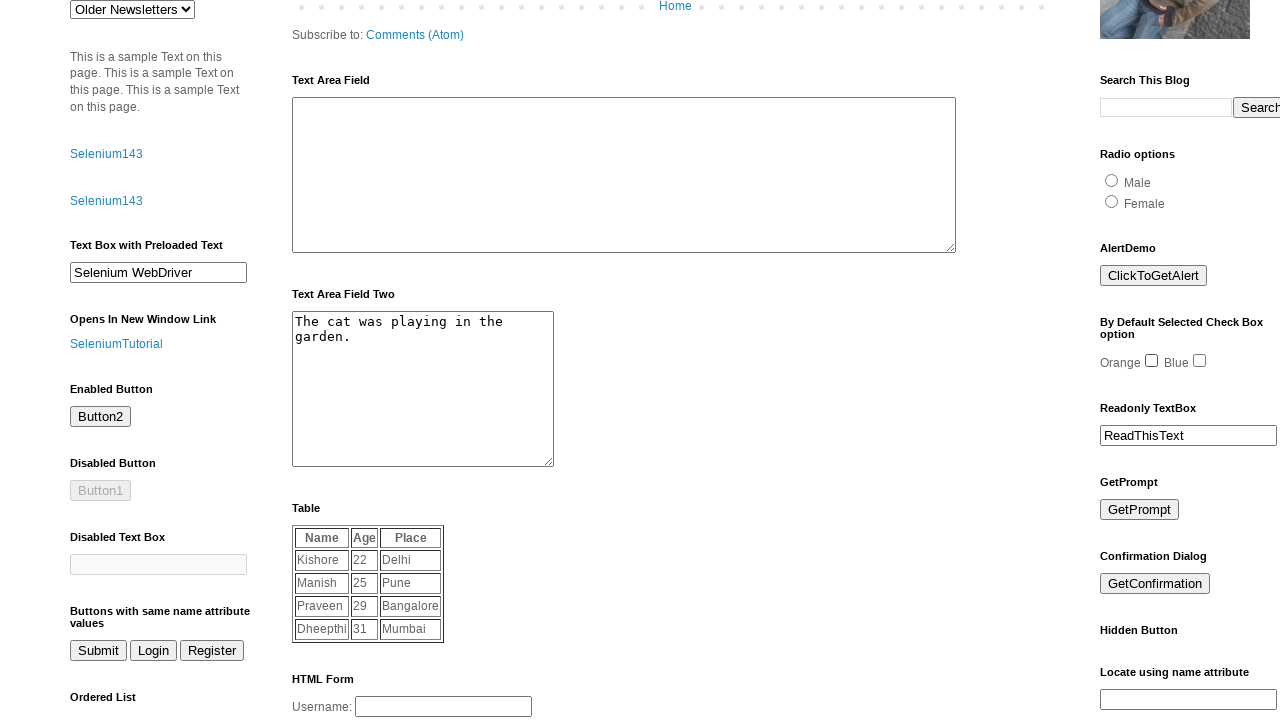

Clicked checkbox again to verify toggle behavior at (1152, 361) on #checkbox1
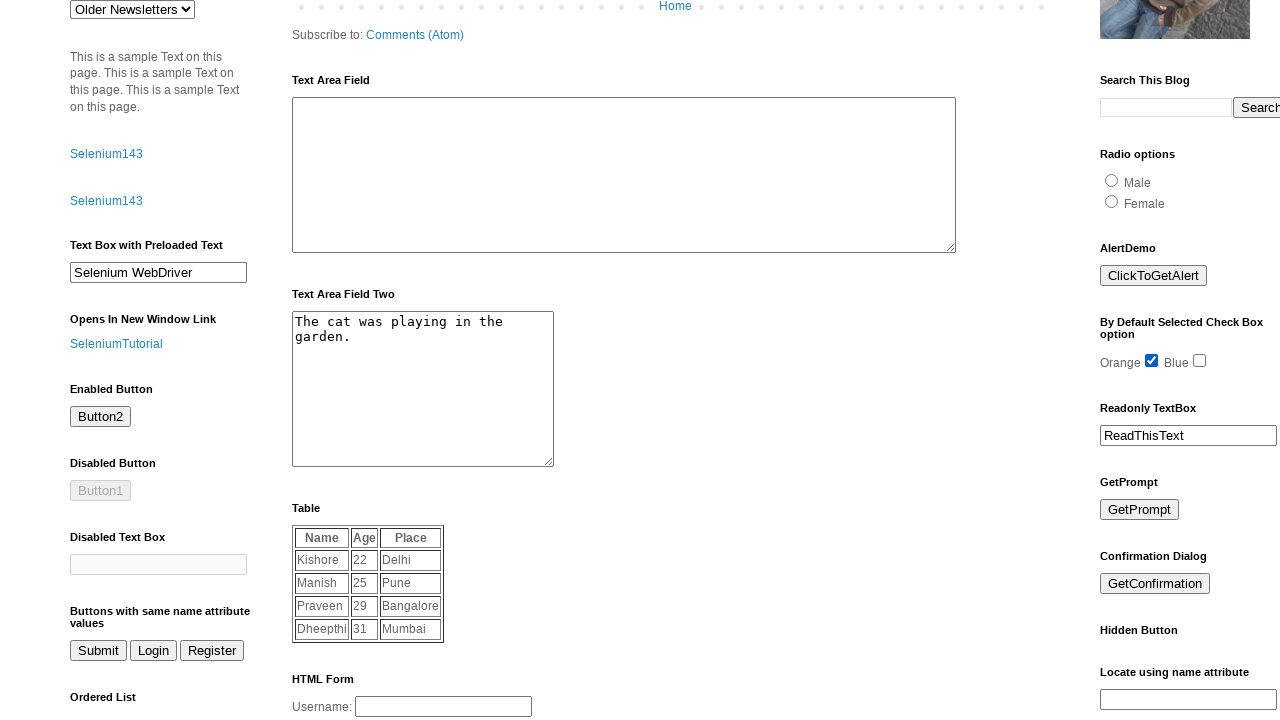

Waited for table element with id 'table1' to load
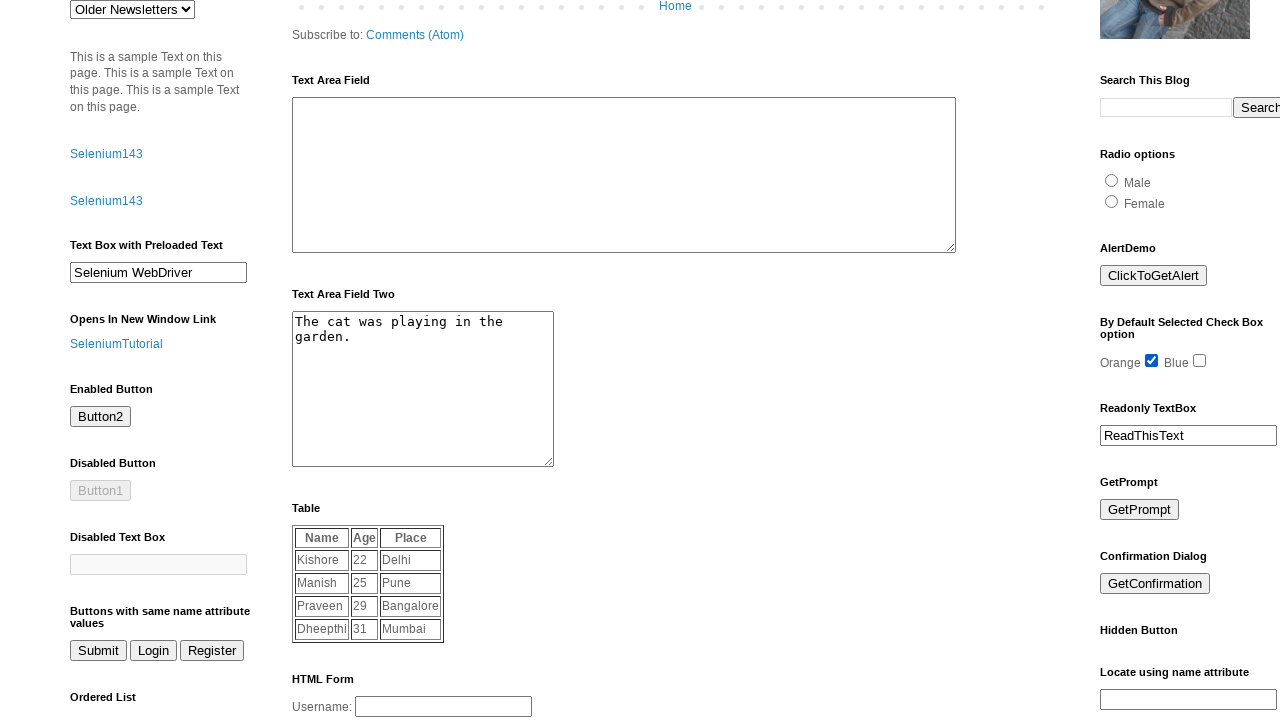

Located table cell at row 2, column 3
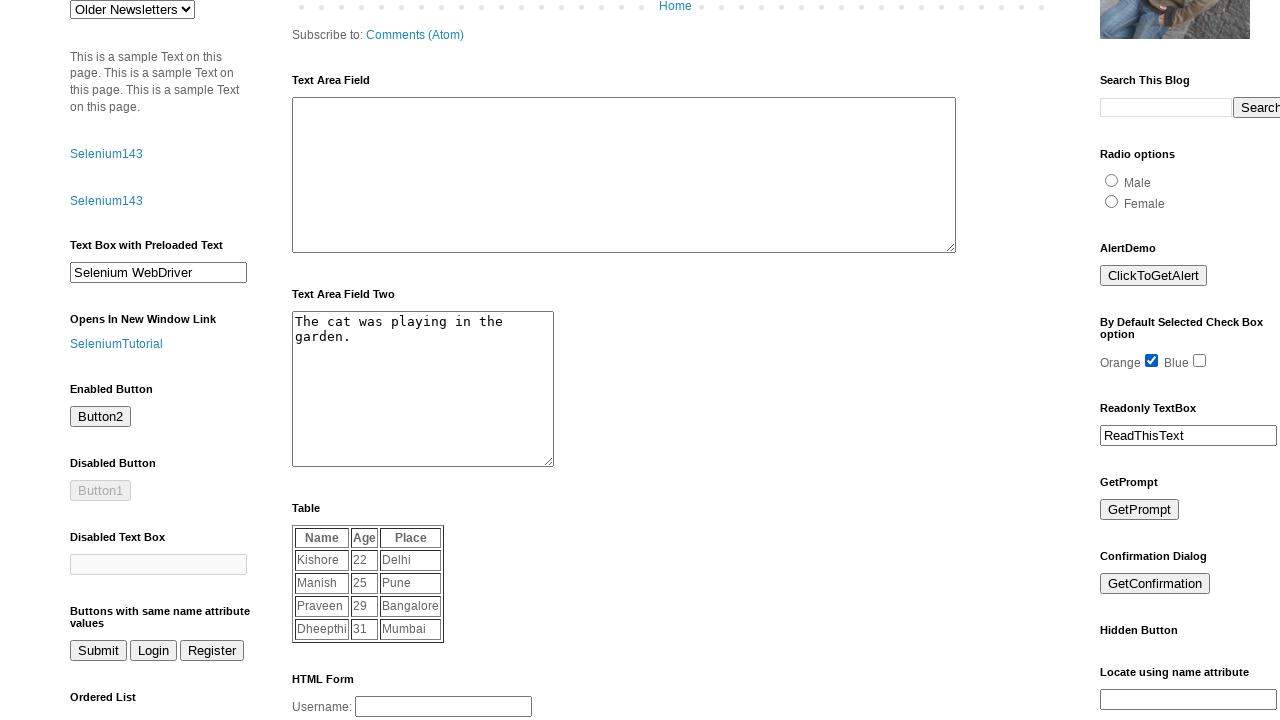

Read and printed table cell content: Pune
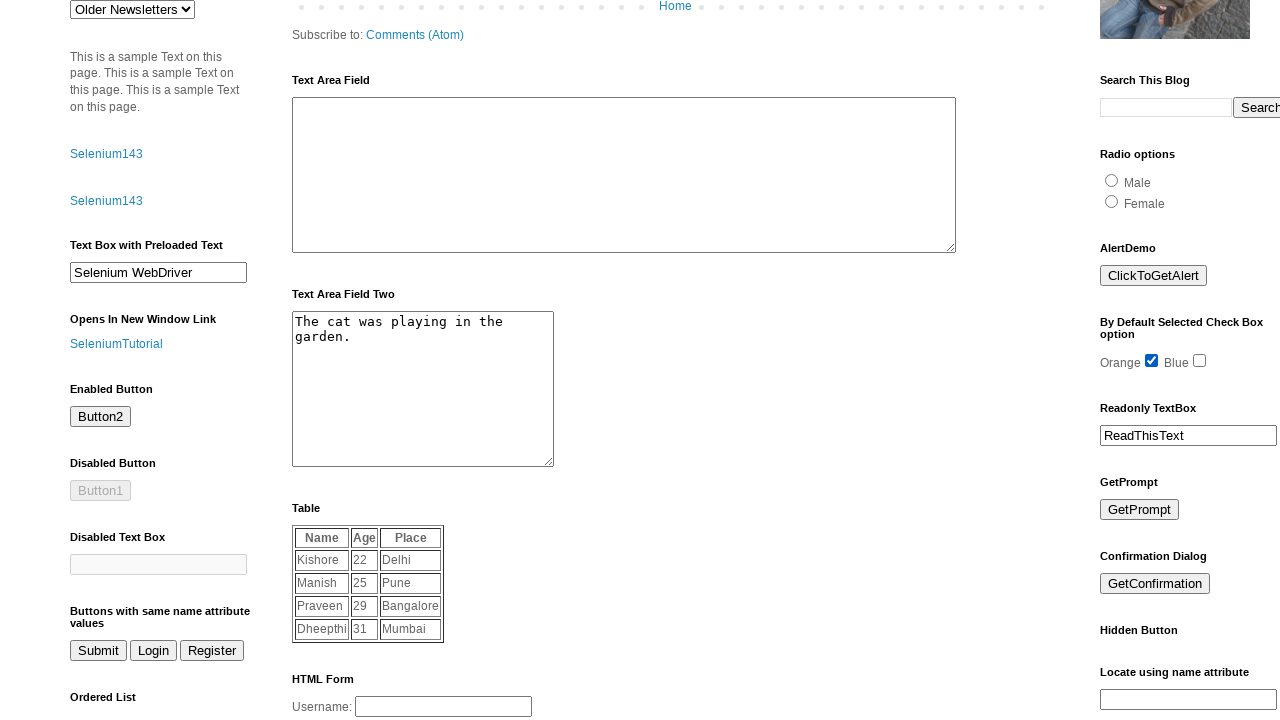

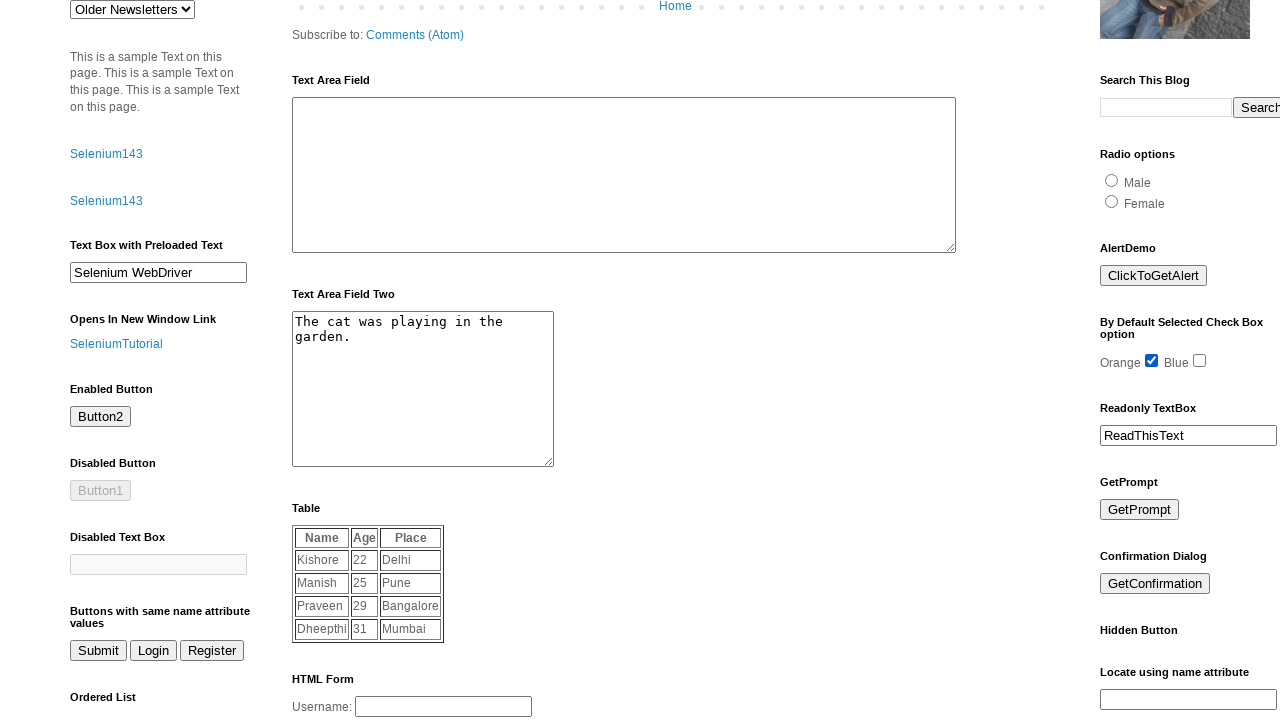